Tests that the privacy policy link opens in a new tab by clicking it with Ctrl+Enter and verifying the new window URL contains privacy.html.

Starting URL: https://cac-tat.s3.eu-central-1.amazonaws.com/index.html

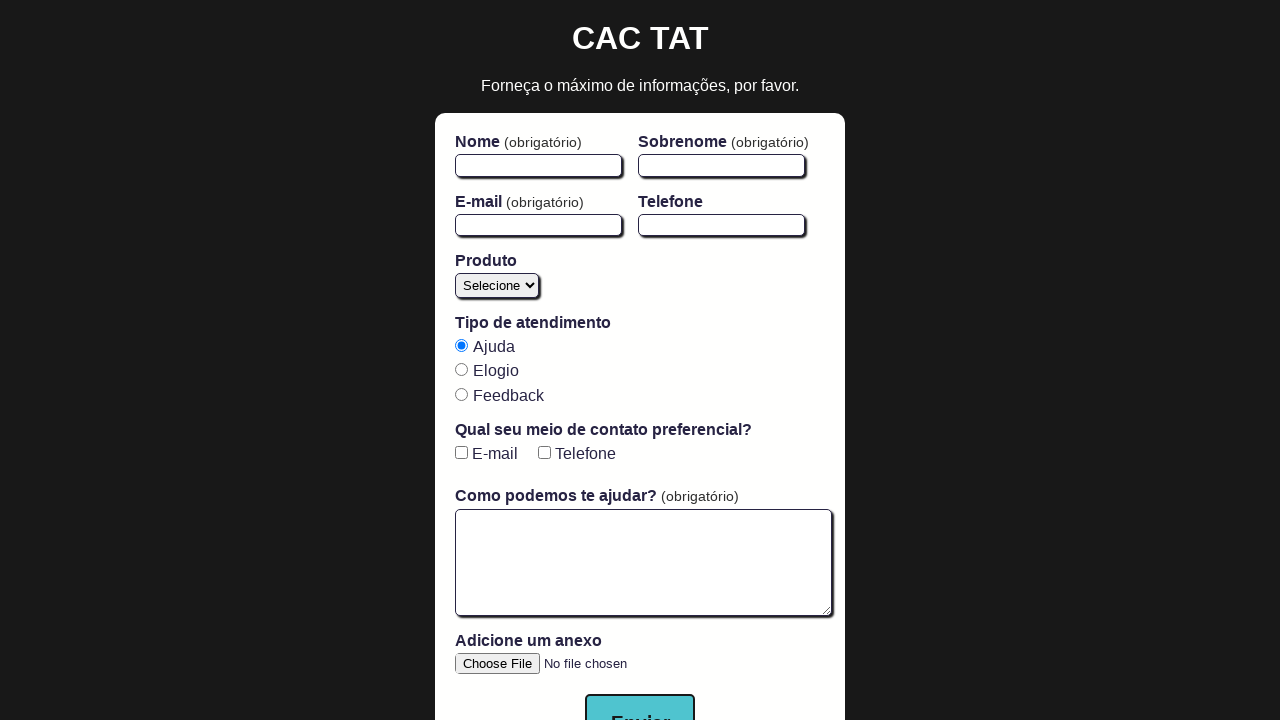

Privacy policy link selector is available and clickable
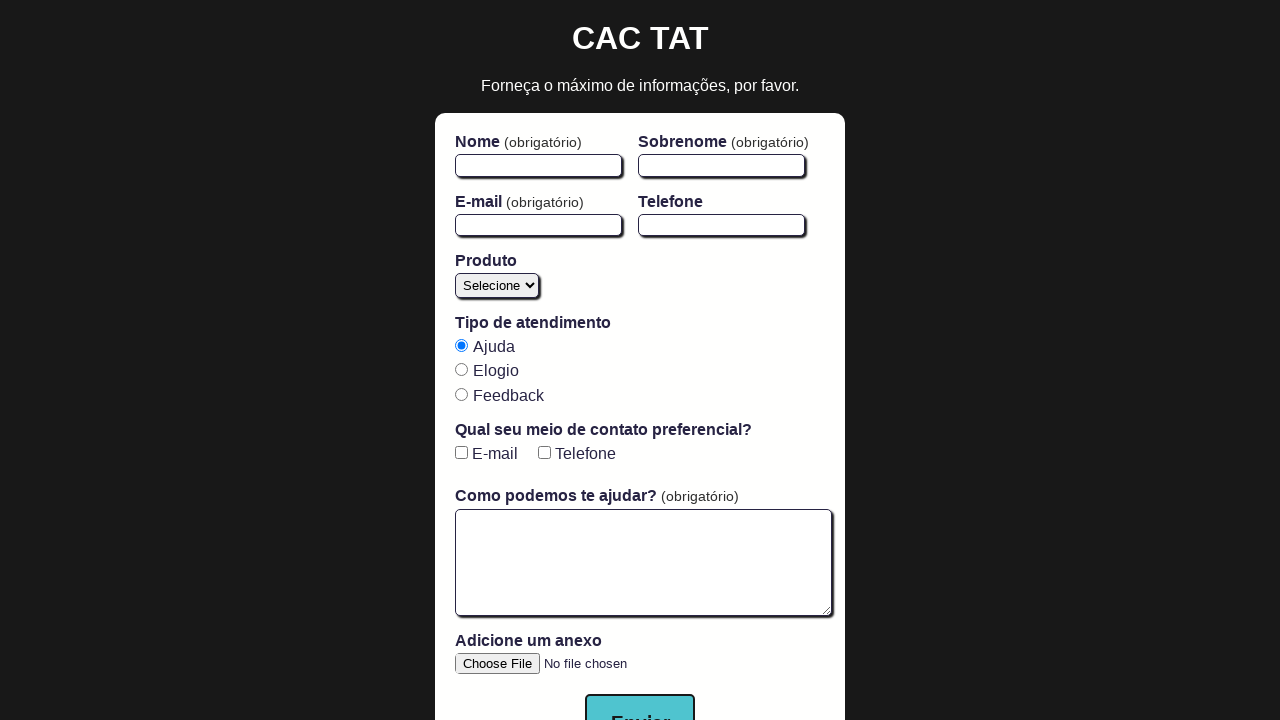

Clicked privacy policy link with Ctrl modifier to open in new tab at (640, 690) on a[href='privacy.html']
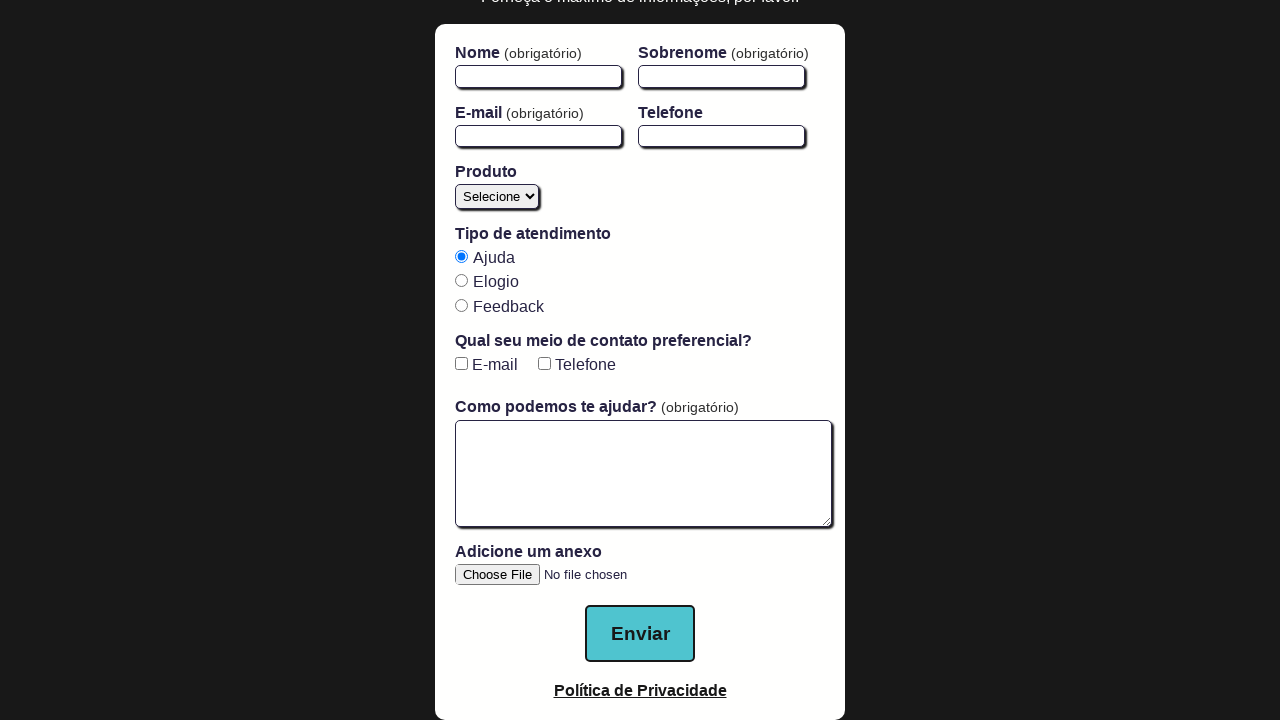

New tab loaded successfully
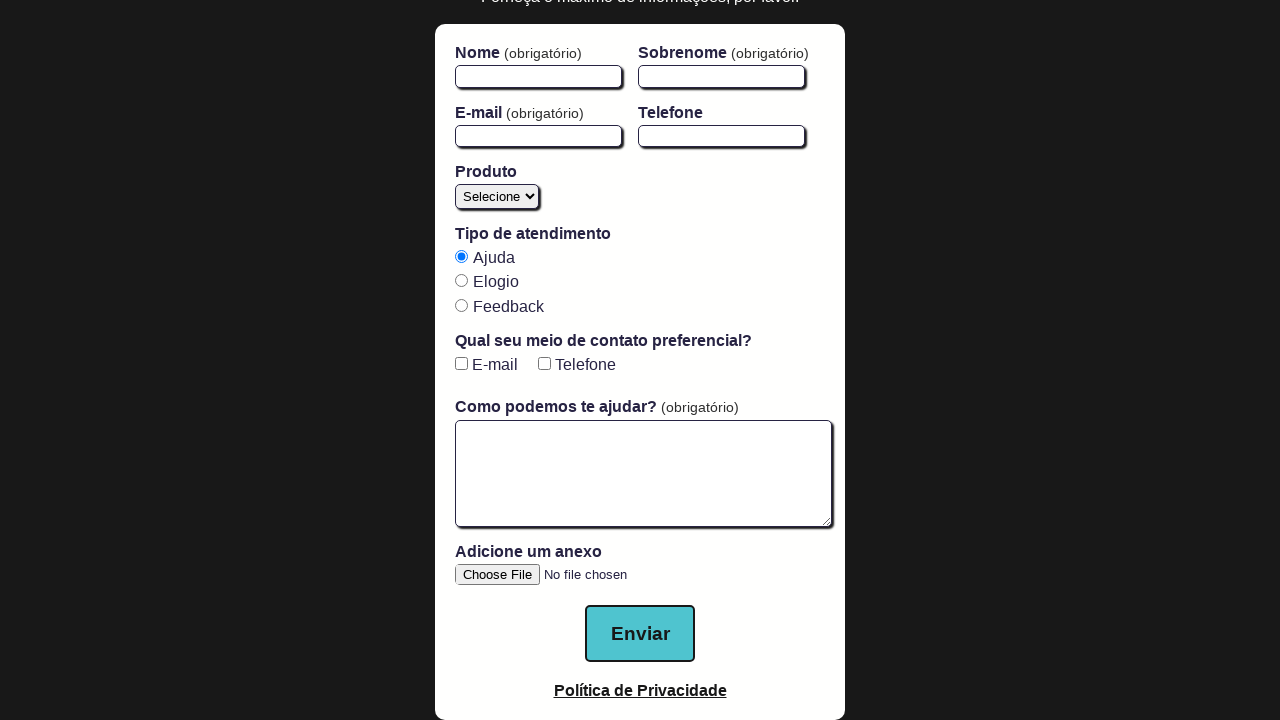

Verified new tab URL contains 'privacy.html': https://cac-tat.s3.eu-central-1.amazonaws.com/privacy.html
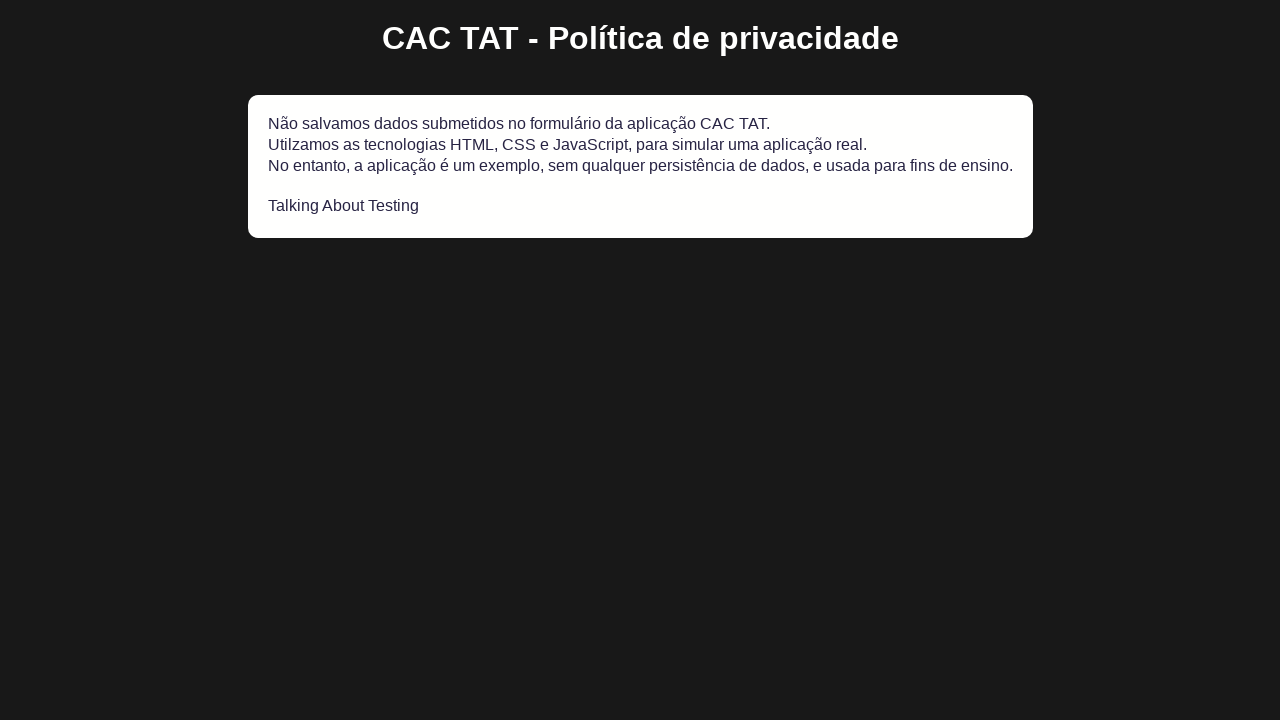

Closed the privacy policy tab
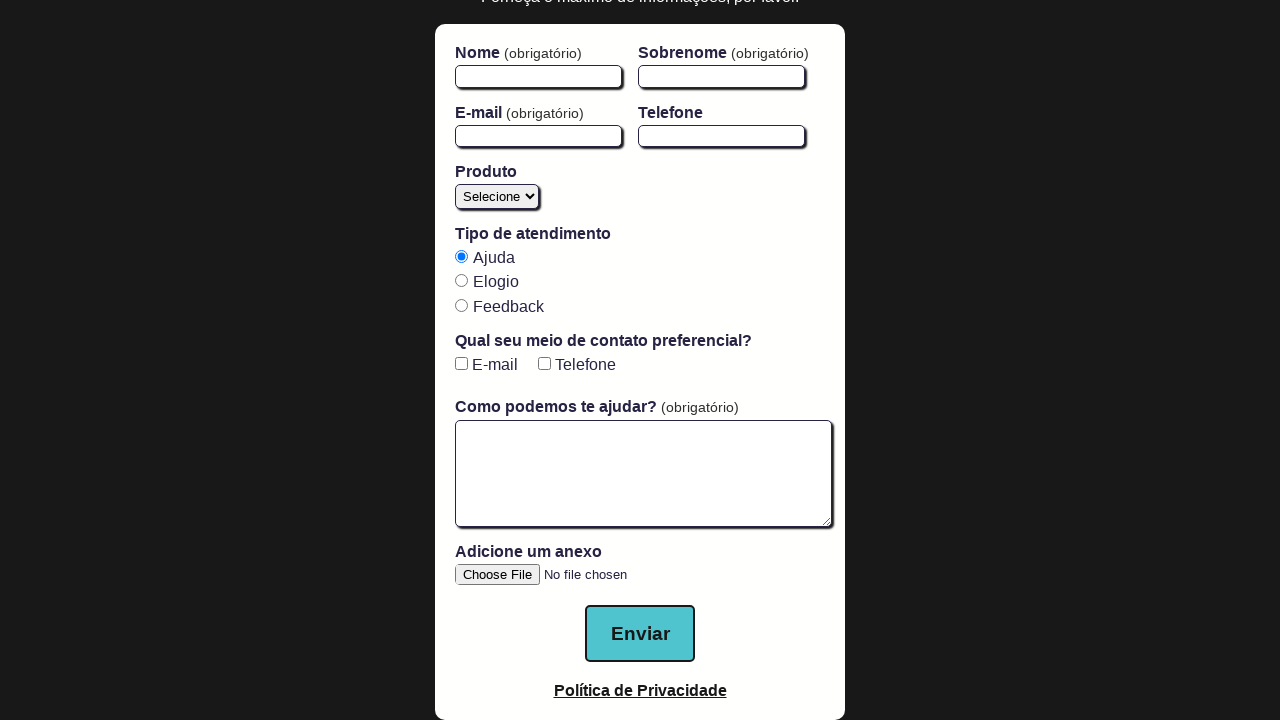

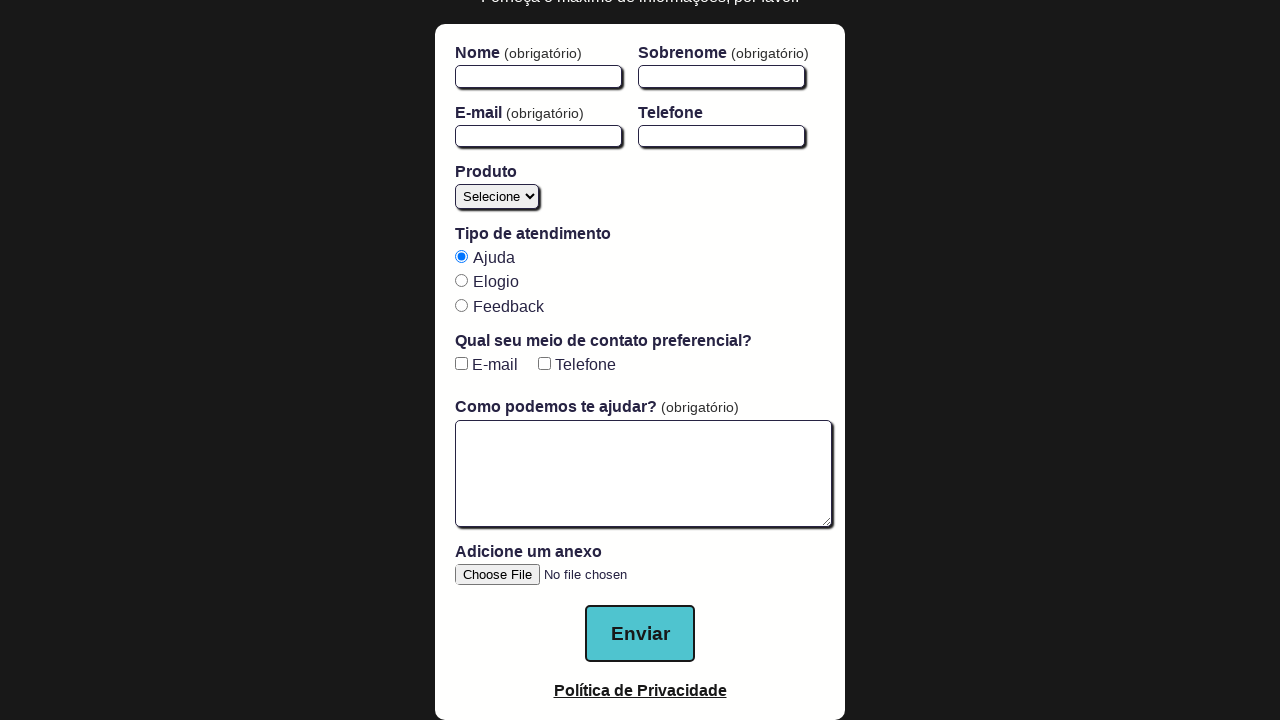